Tests the JavaScript confirm alert by clicking the button, accepting it, and verifying the result message

Starting URL: https://the-internet.herokuapp.com/javascript_alerts

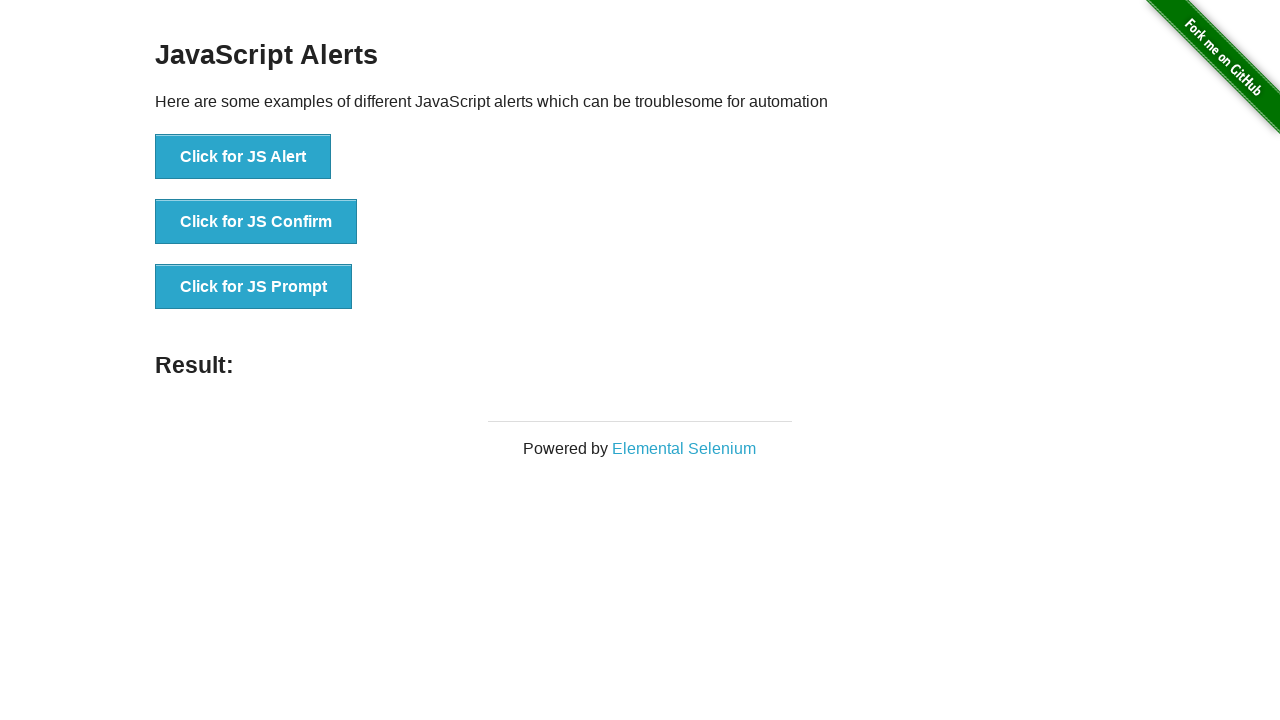

Set up dialog handler to accept confirm alert
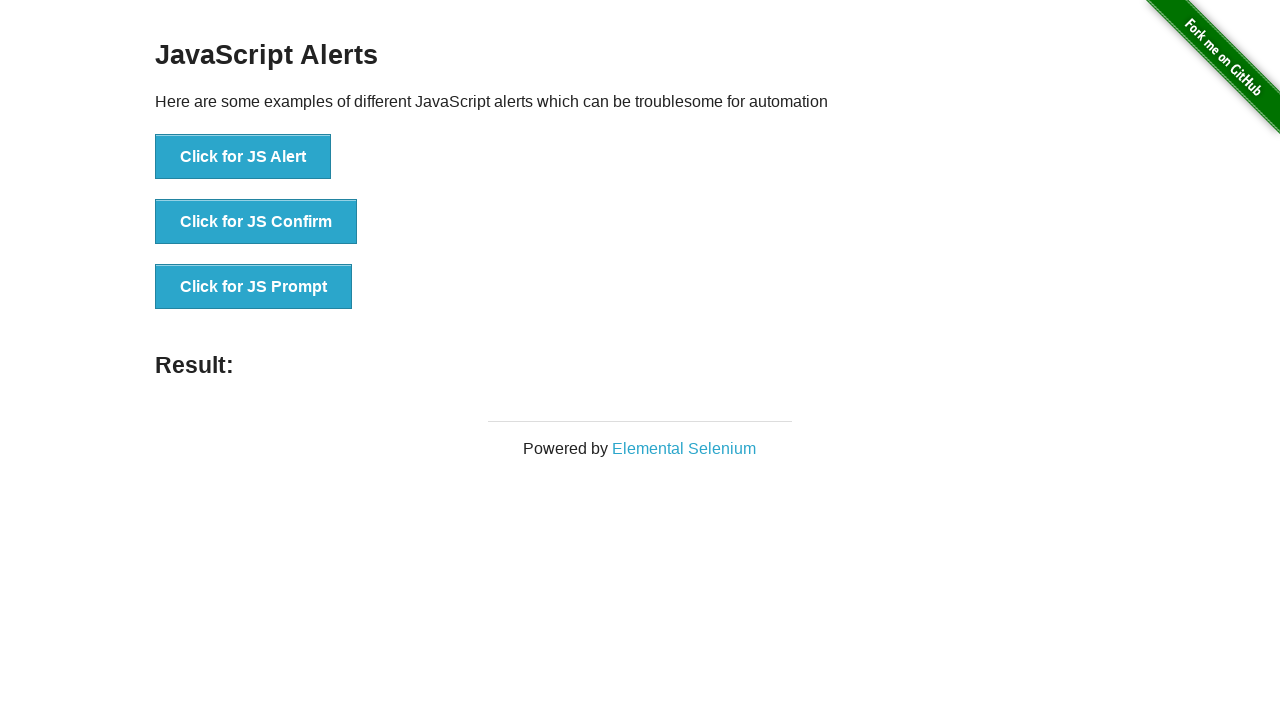

Clicked JavaScript confirm button at (256, 222) on button[onclick='jsConfirm()']
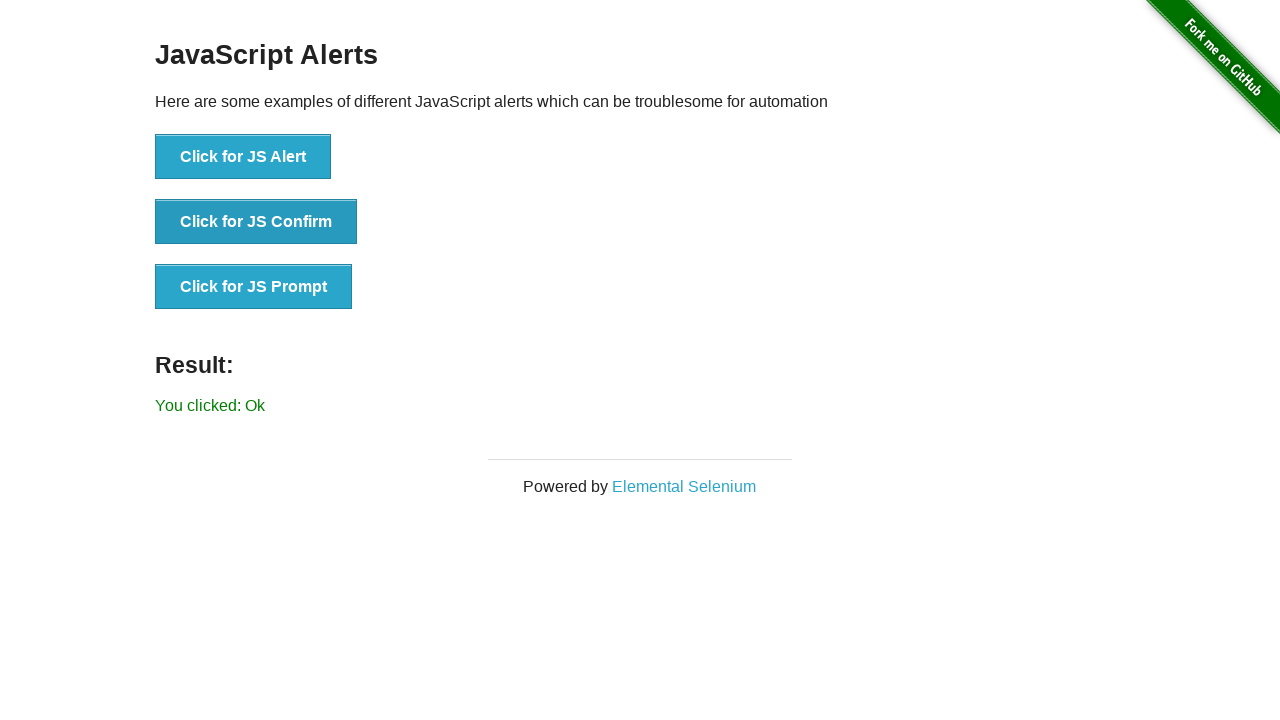

Retrieved result message text
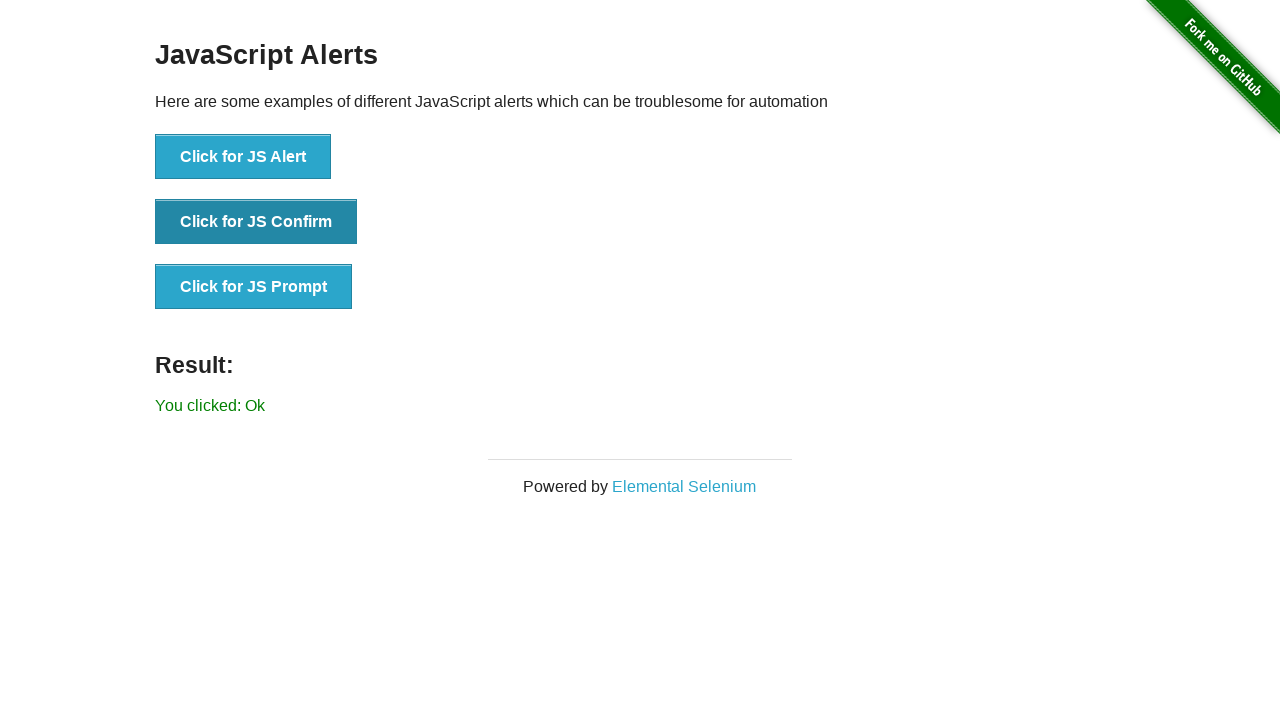

Verified result text contains 'You clicked: Ok'
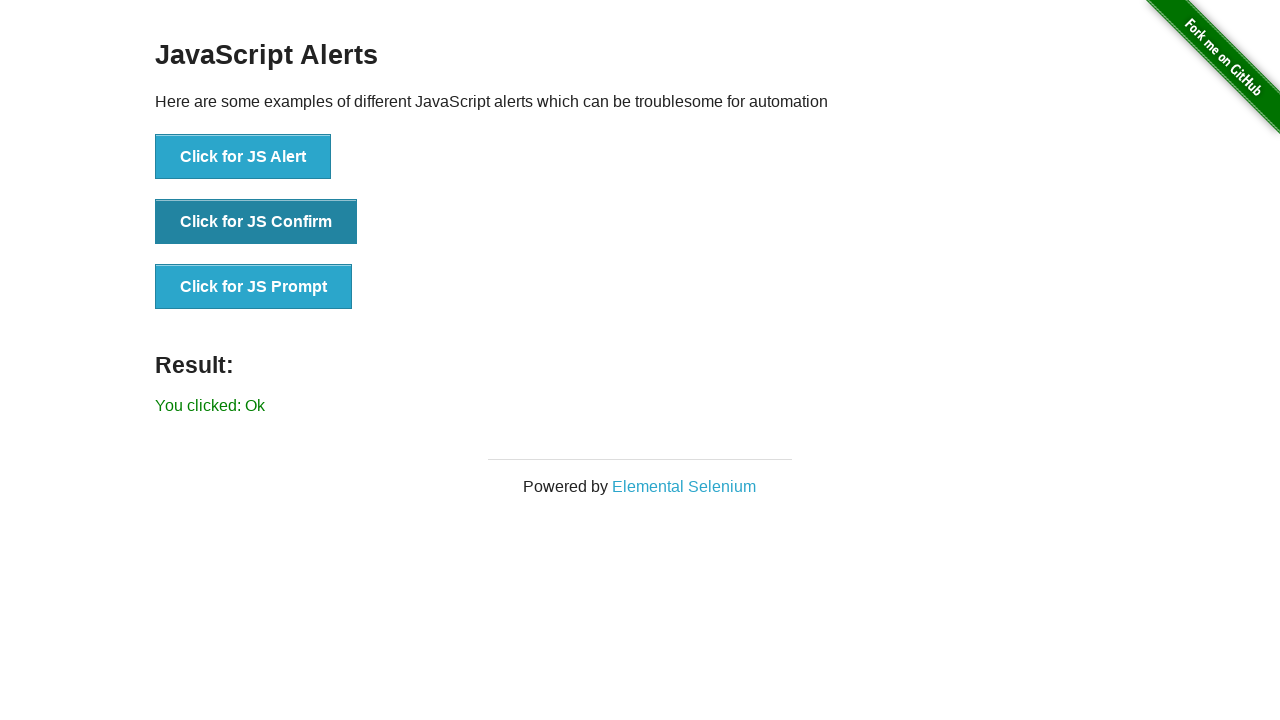

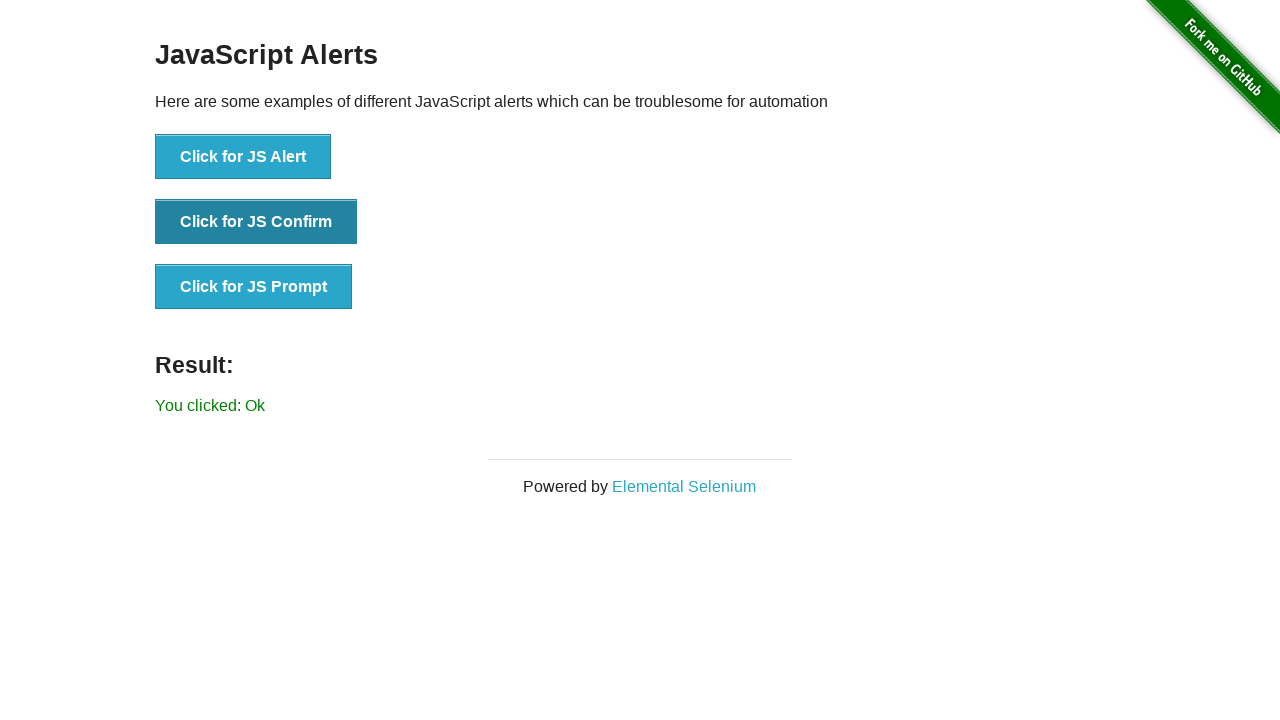